Tests clicking a button and verifying that the correct message appears after the click

Starting URL: https://demoqa.com/buttons

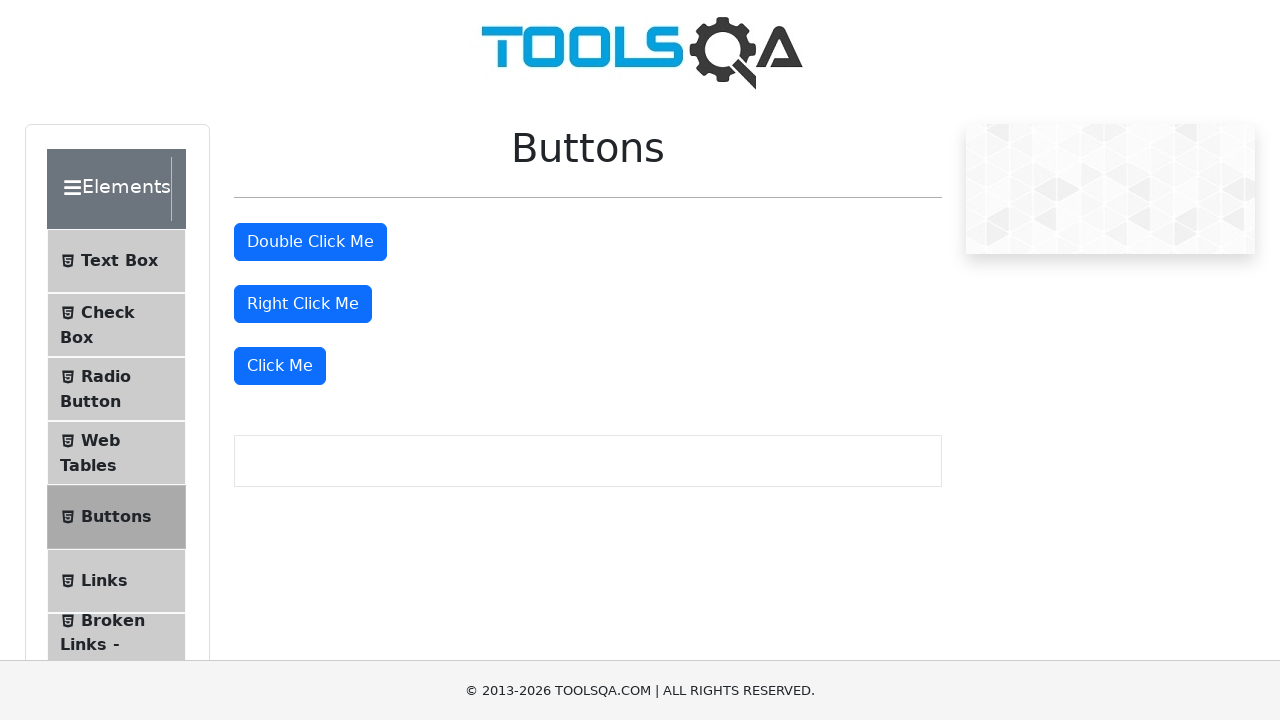

Clicked the 'Click Me' button at (280, 366) on xpath=//button[text()="Click Me"]
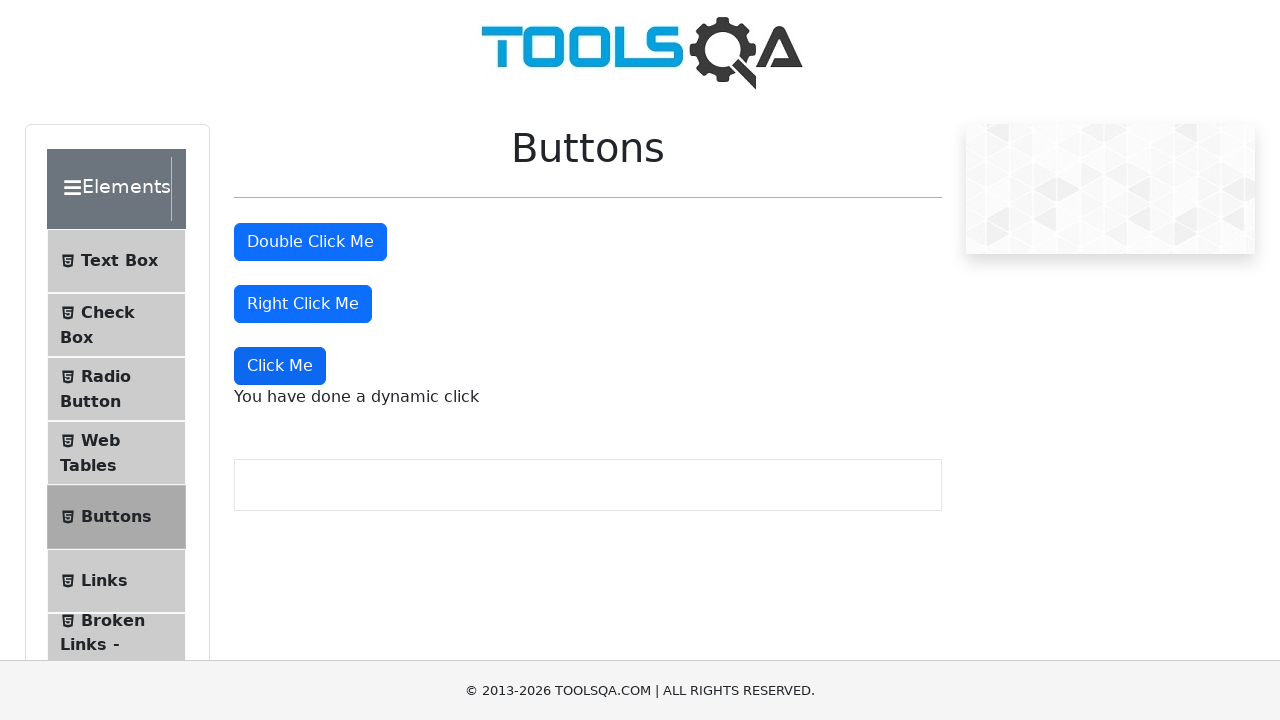

Waited for dynamic click message to appear
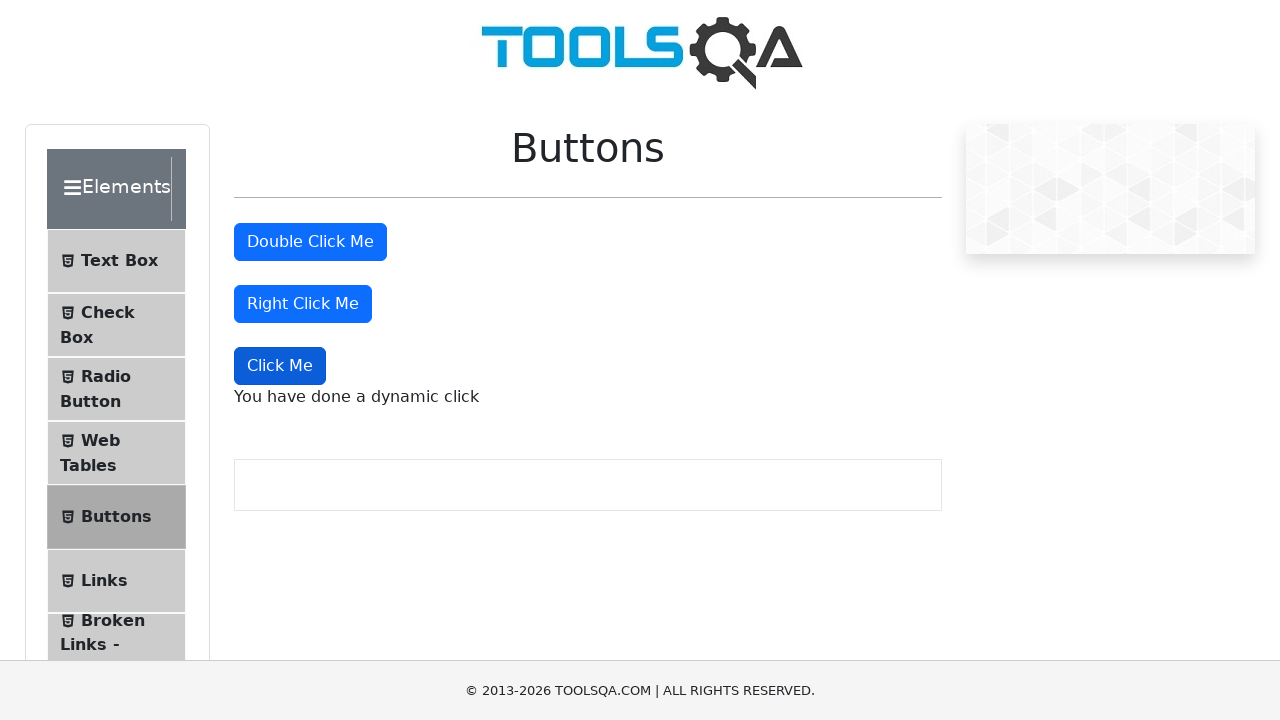

Retrieved dynamic click message text
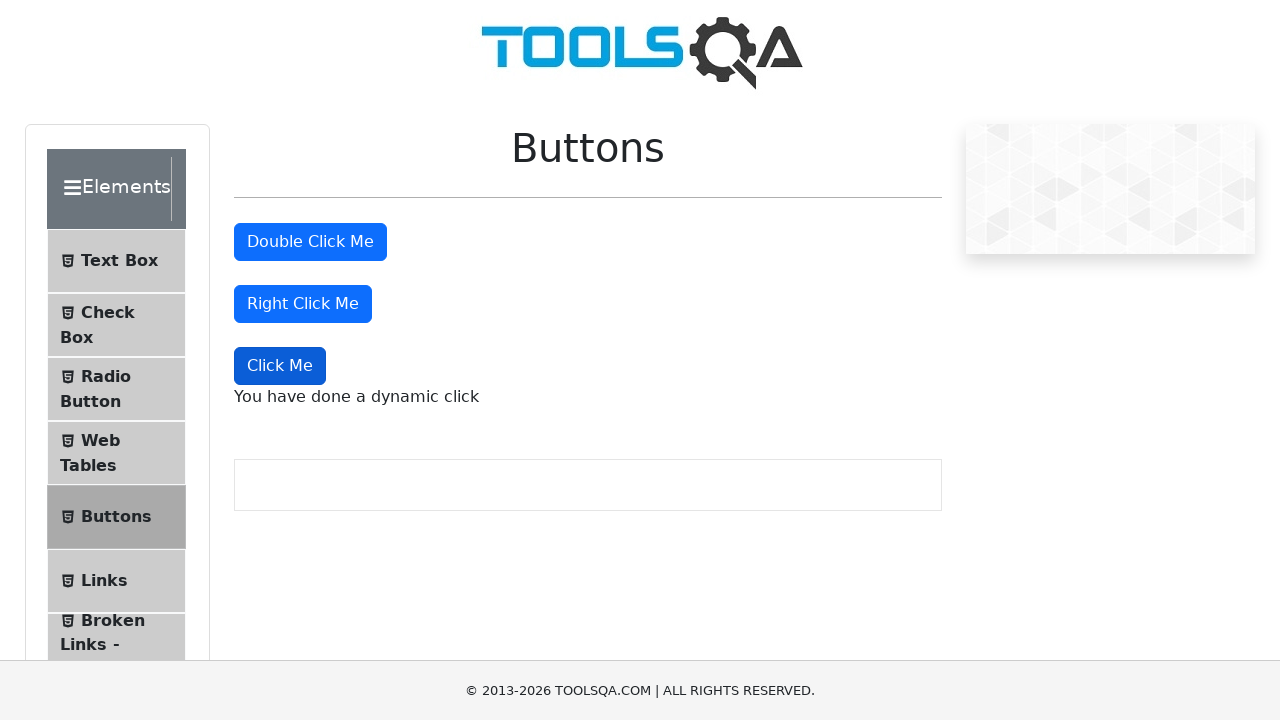

Verified message text equals 'You have done a dynamic click'
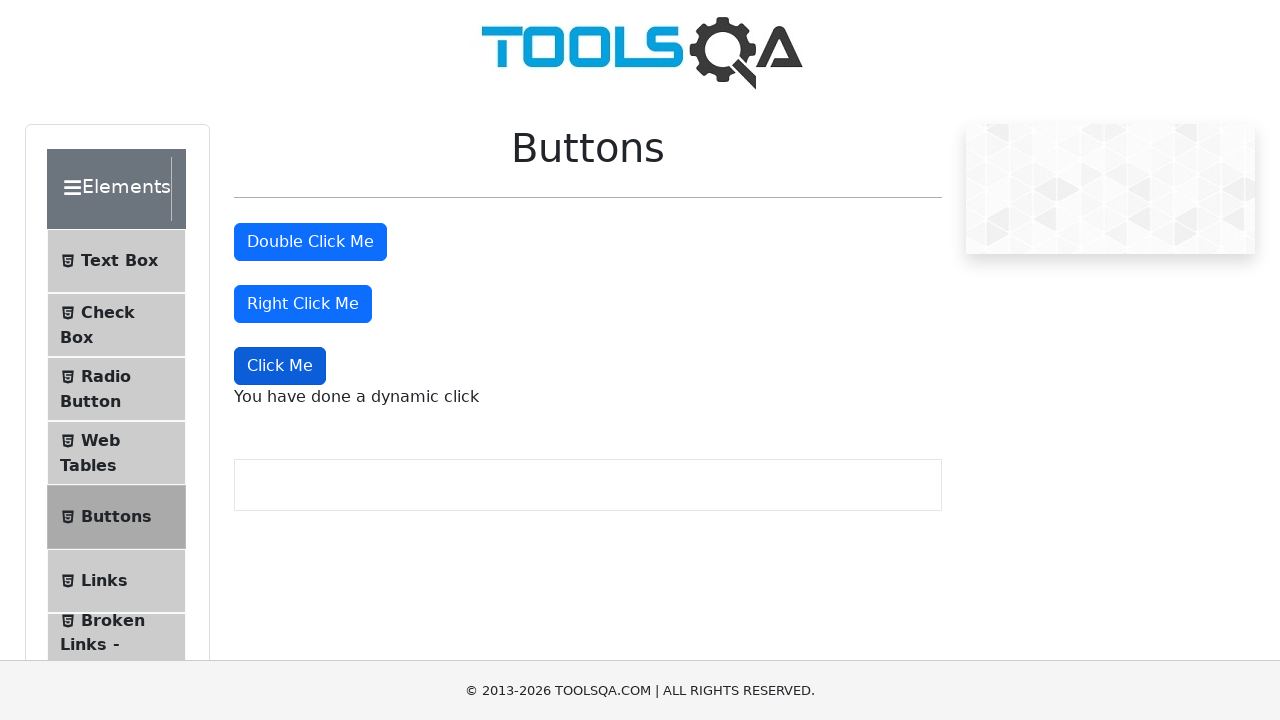

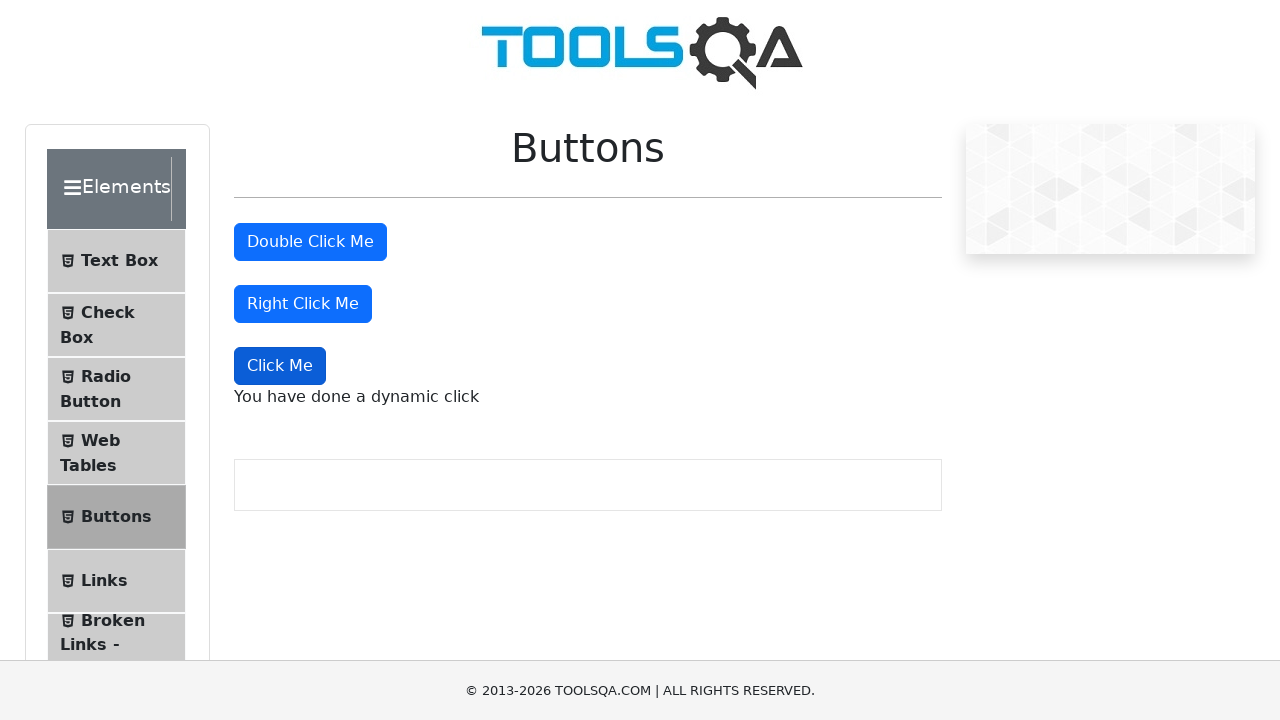